Tests unchecking all checkboxes on the page by iterating through each checkbox element and setting them to unchecked state

Starting URL: http://the-internet.herokuapp.com/checkboxes

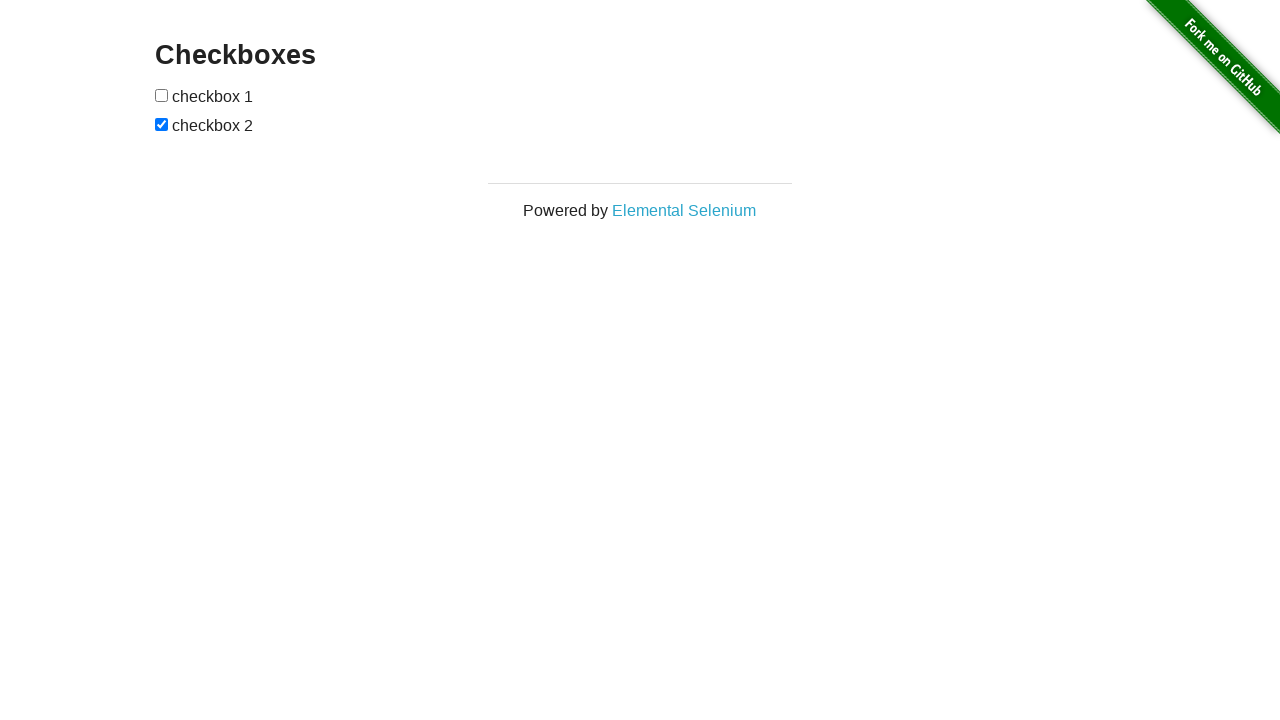

Waited for checkboxes to load on the page
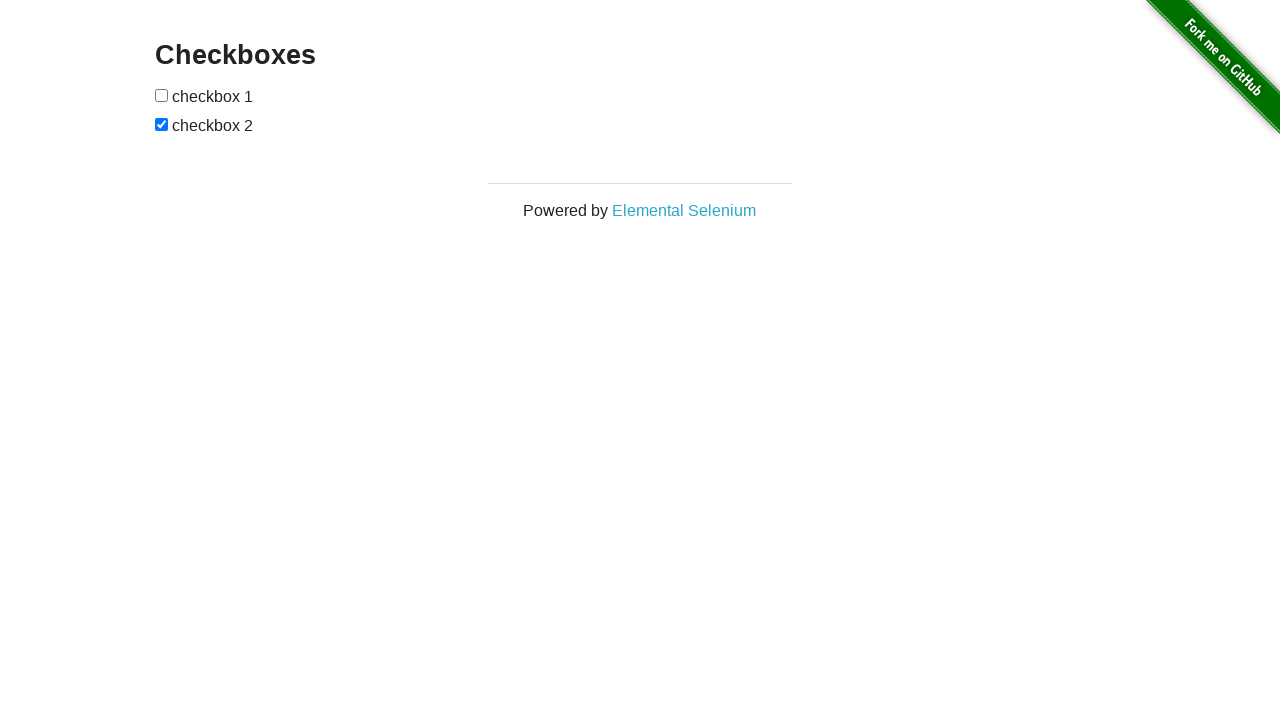

Located all checkbox elements on the page
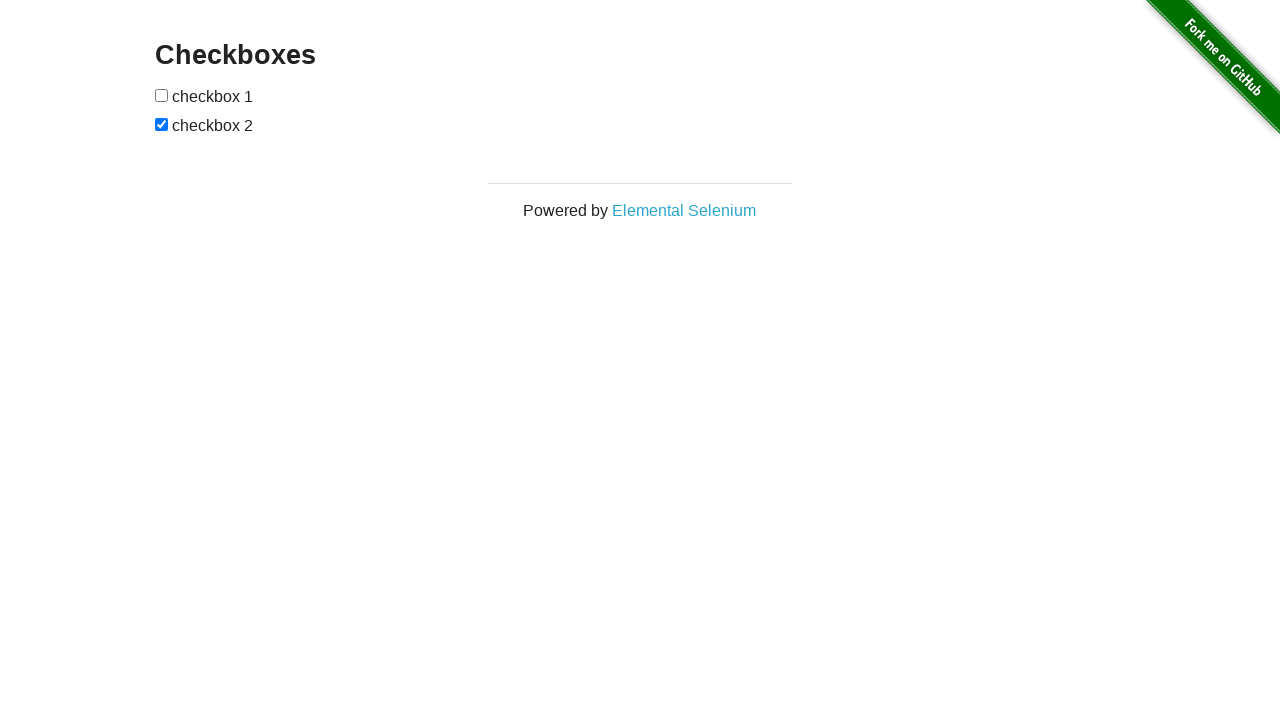

Found 2 checkboxes total
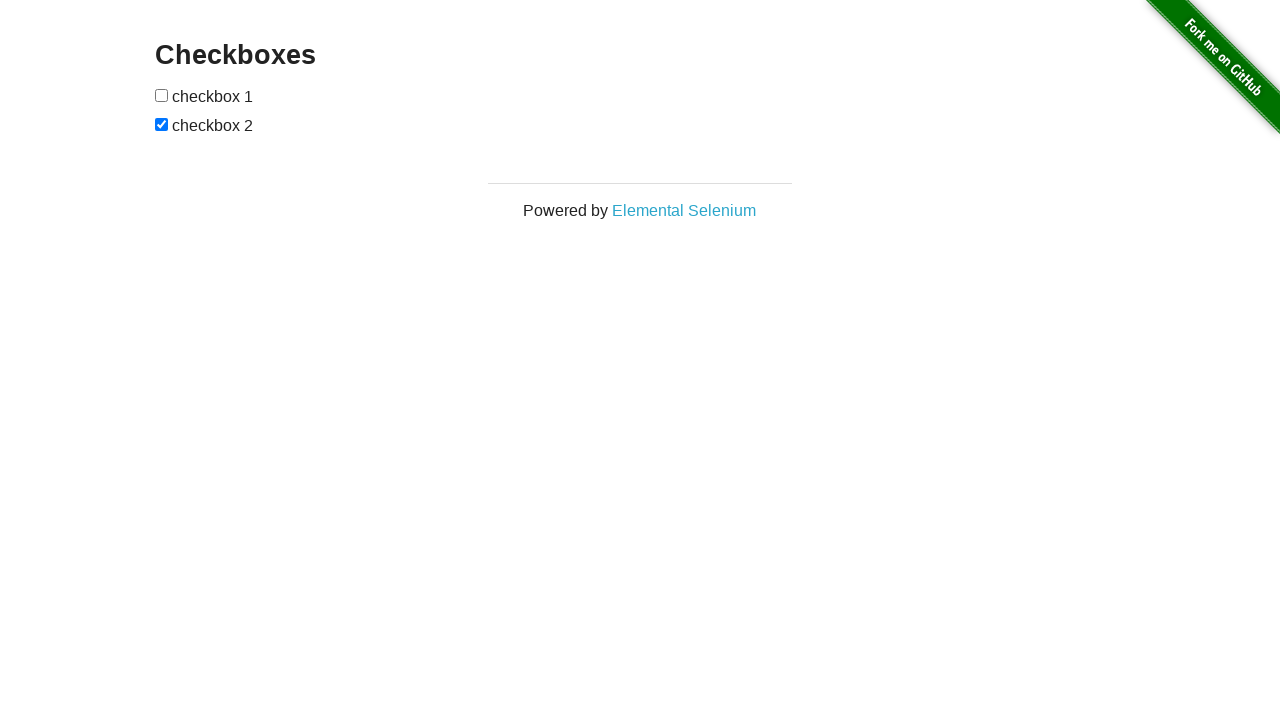

Selected checkbox 1
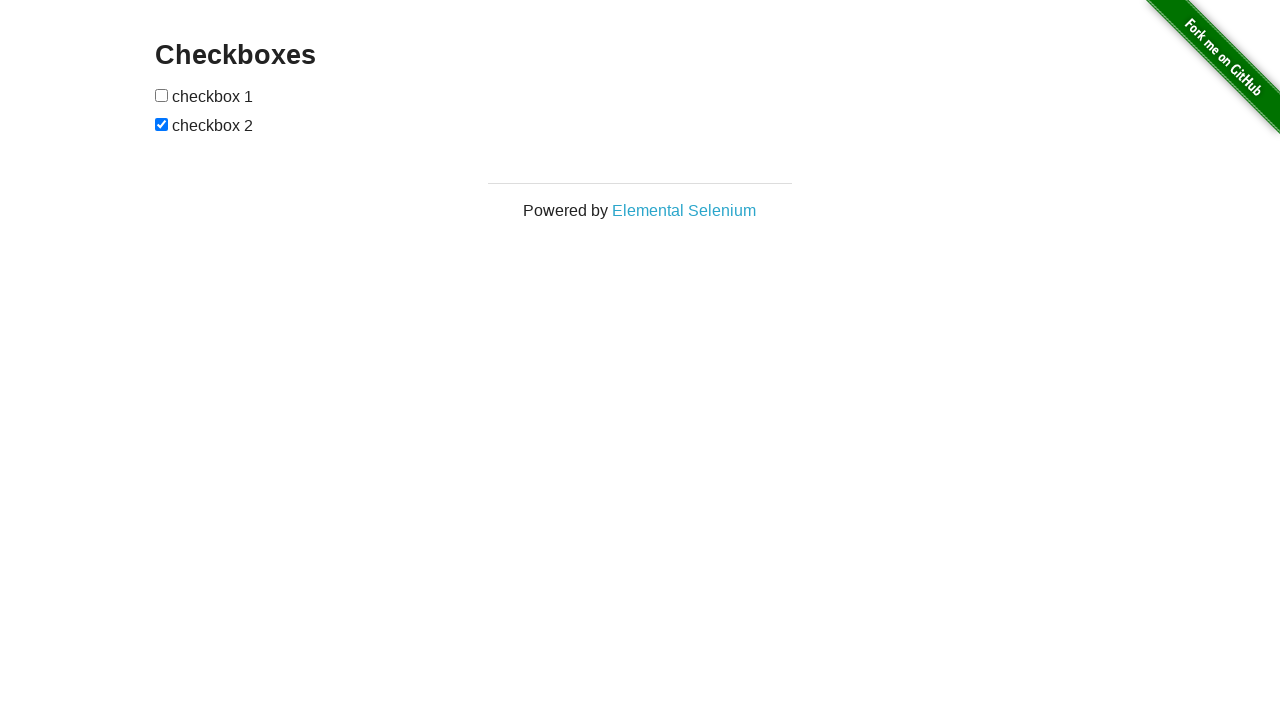

Selected checkbox 2
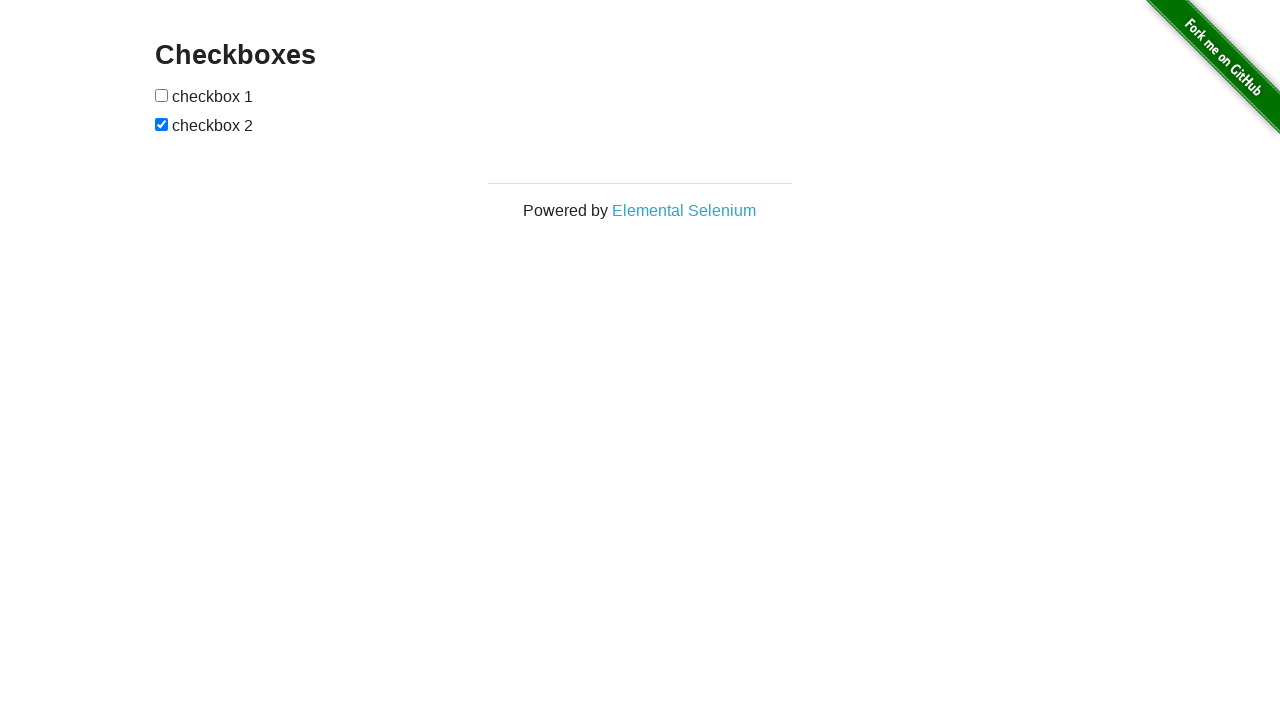

Unchecked checkbox 2 at (162, 124) on input[type=checkbox] >> nth=1
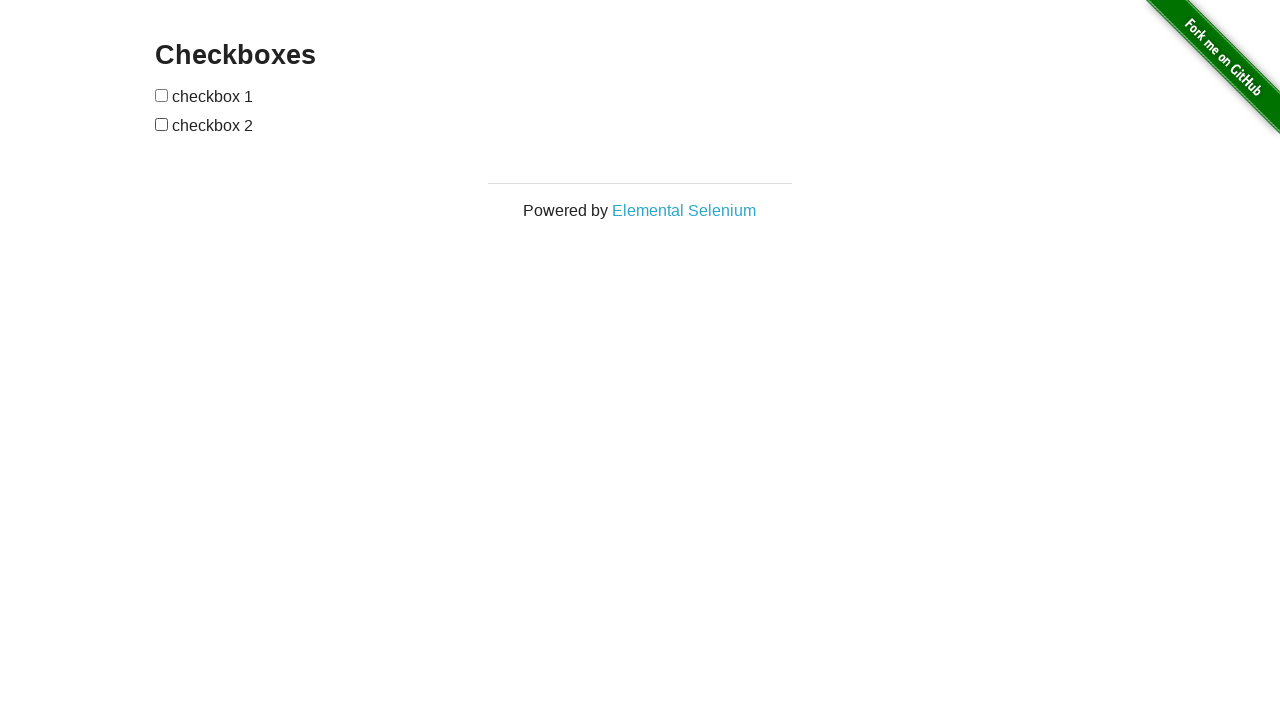

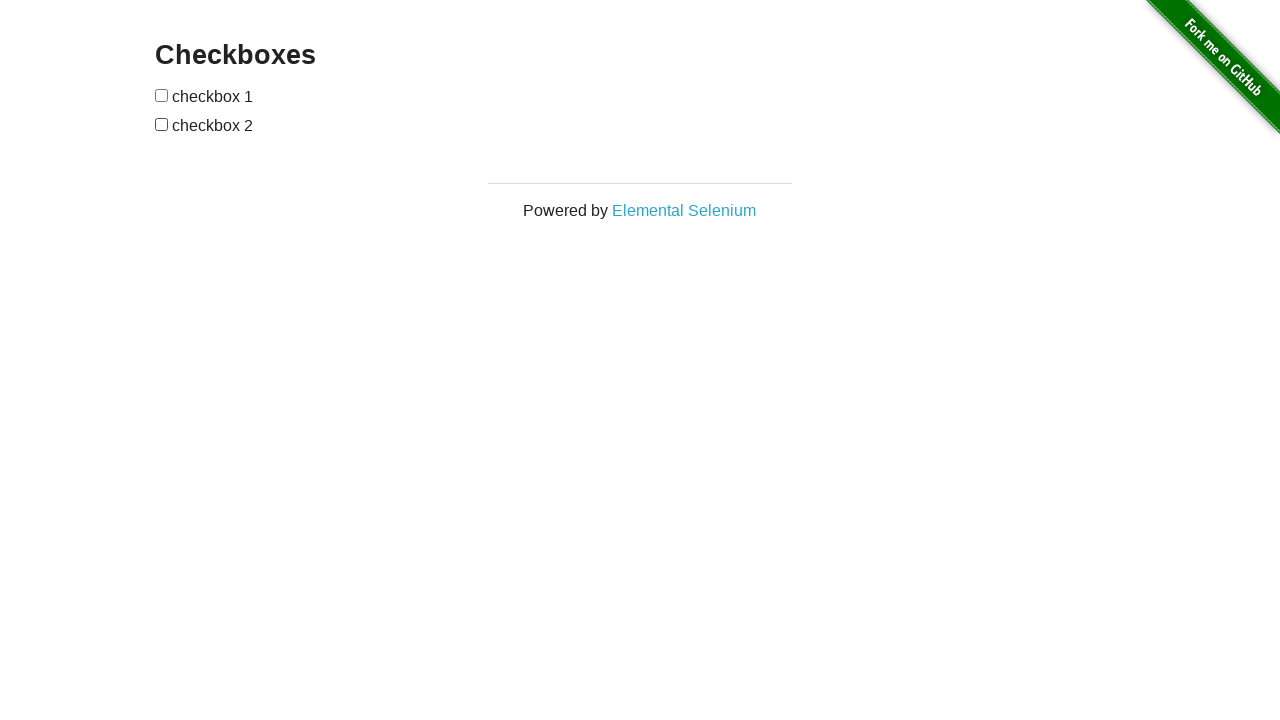